Tests window handling functionality by clicking a link that opens a new window, switching to it, and verifying the title changes

Starting URL: https://practice.cydeo.com/windows

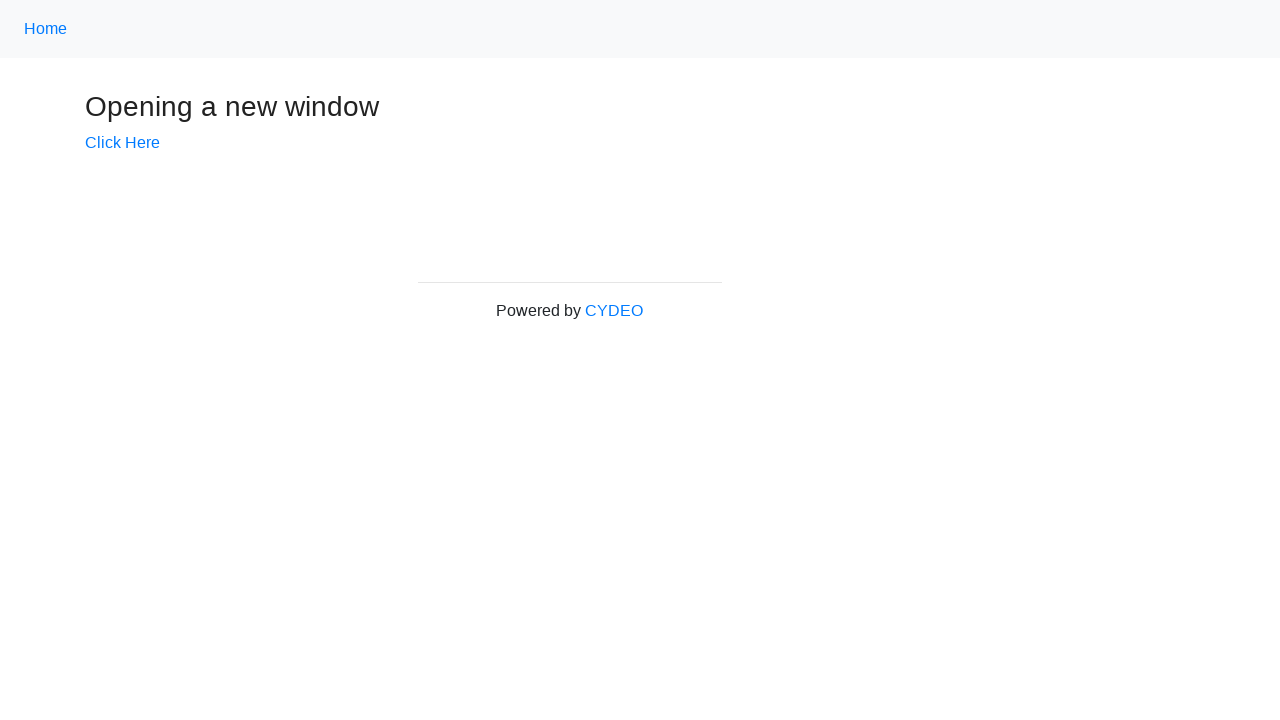

Verified initial page title is 'Windows'
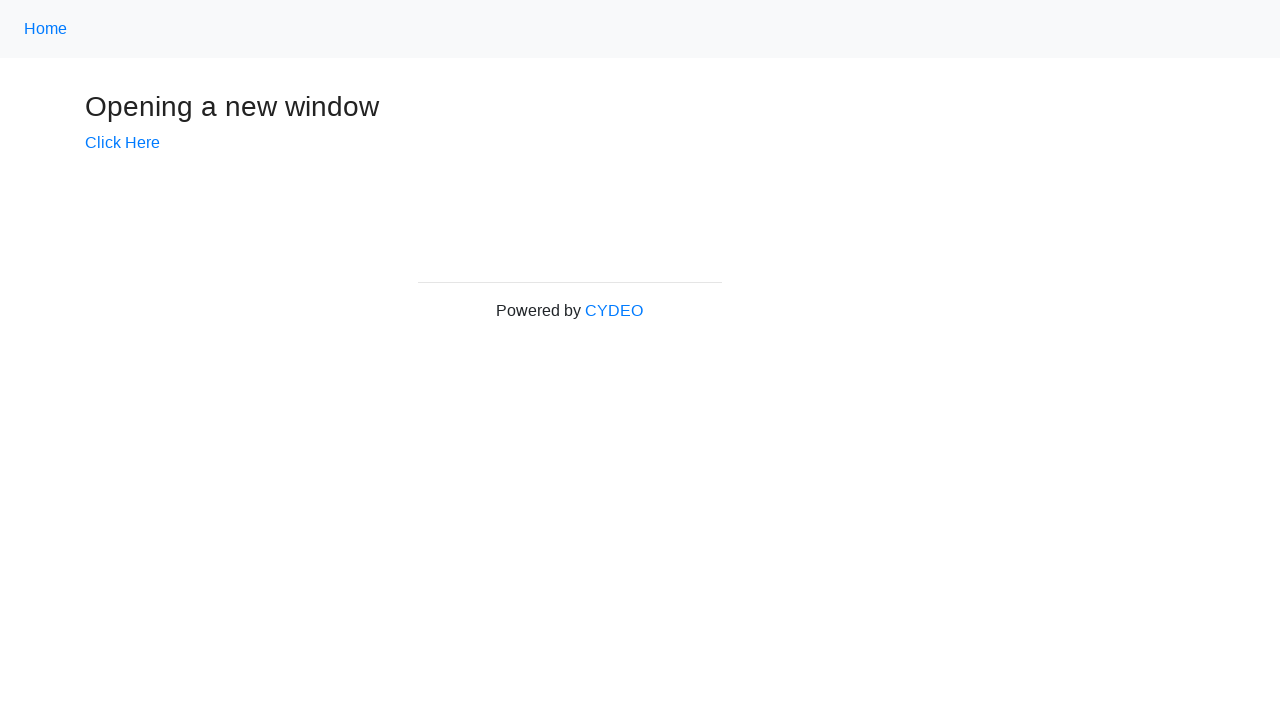

Clicked 'Click Here' link to open new window at (122, 143) on text=Click Here
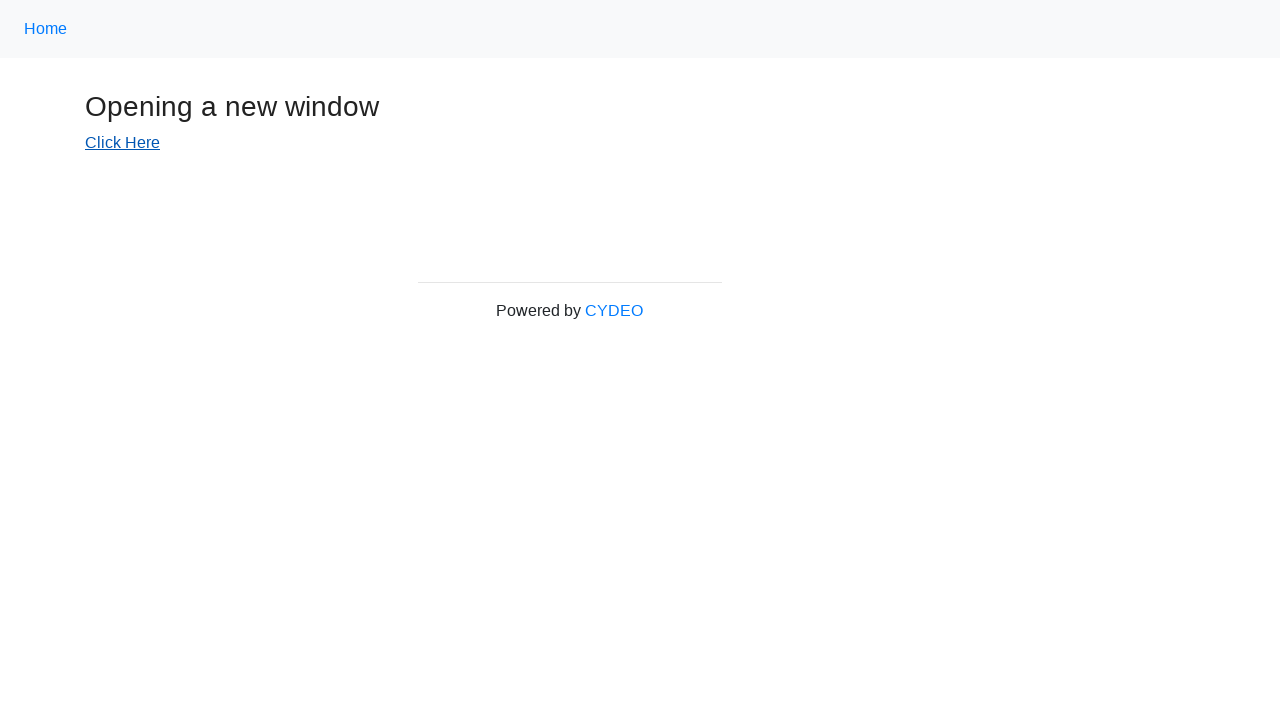

New window loaded successfully
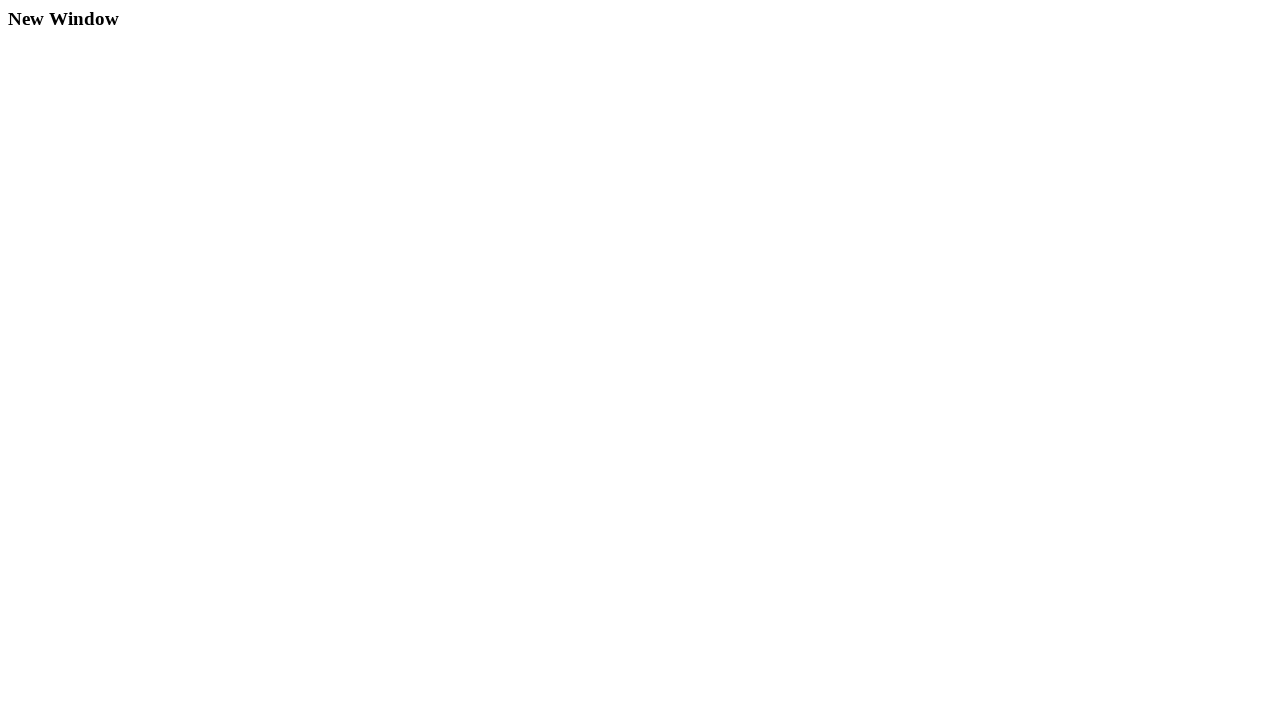

Verified new window title is 'New Window'
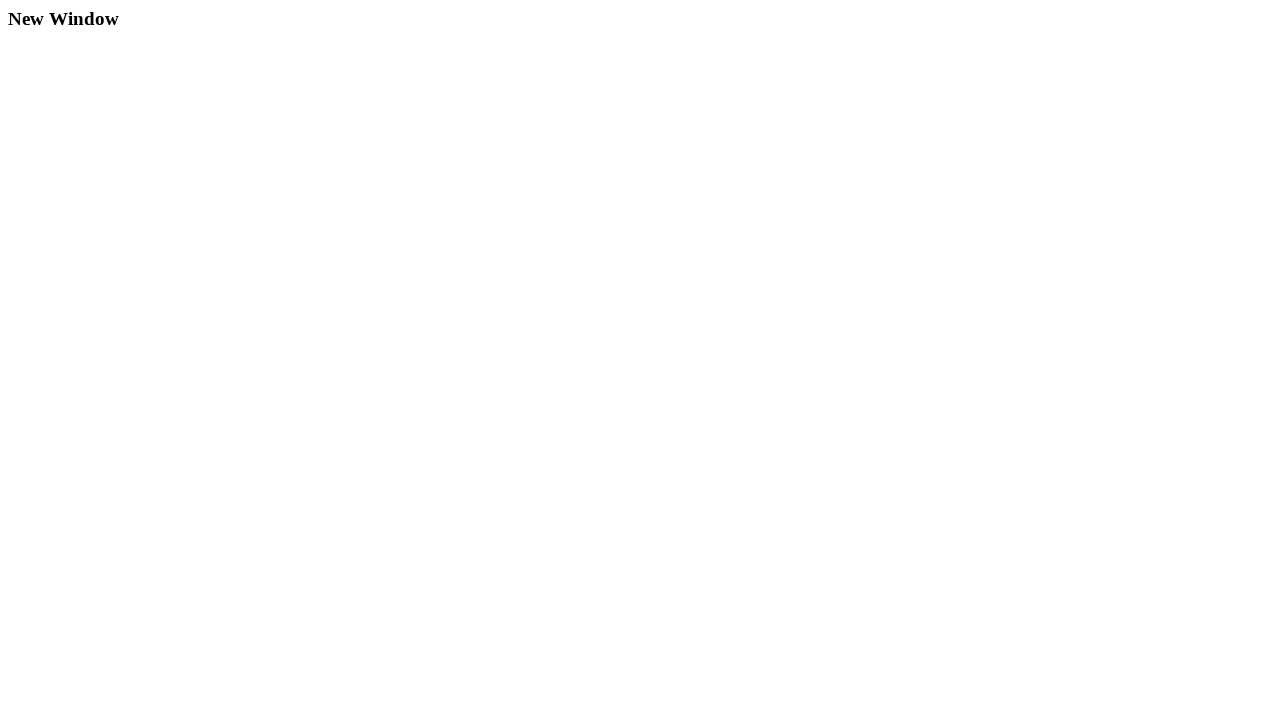

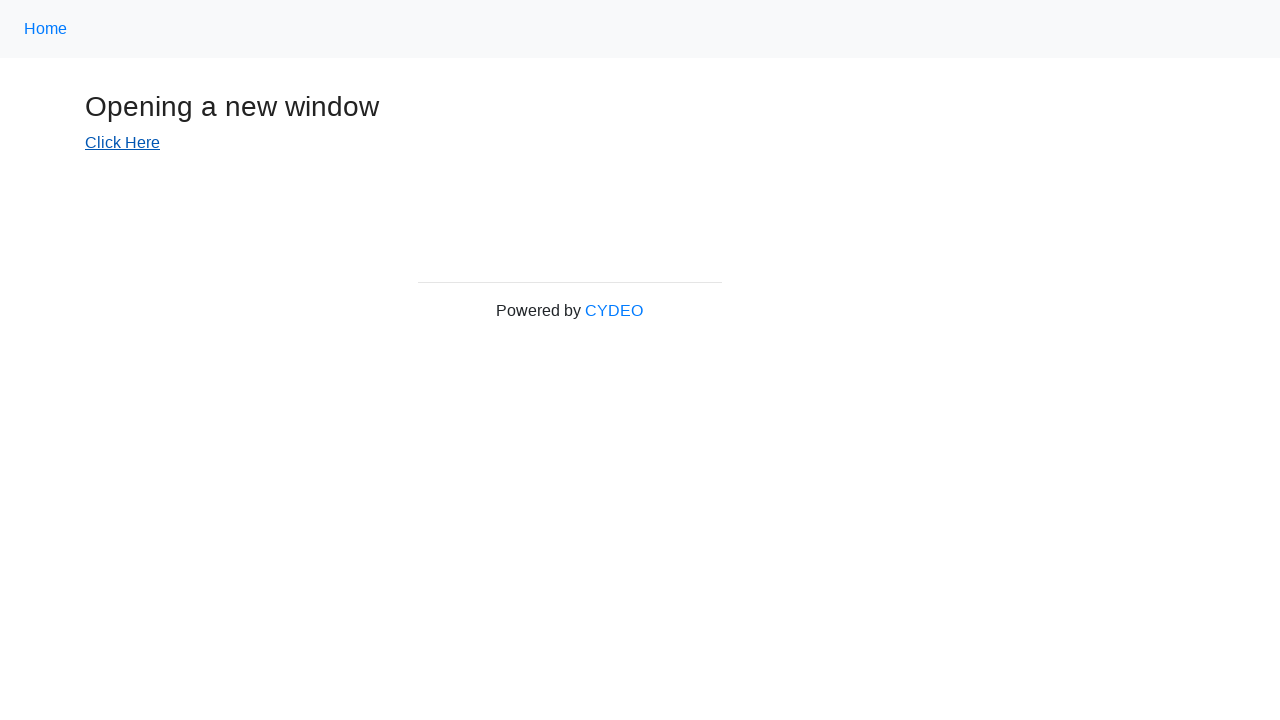